Tests clicking a button by partial class attribute match

Starting URL: http://uitestingplayground.com/classattr

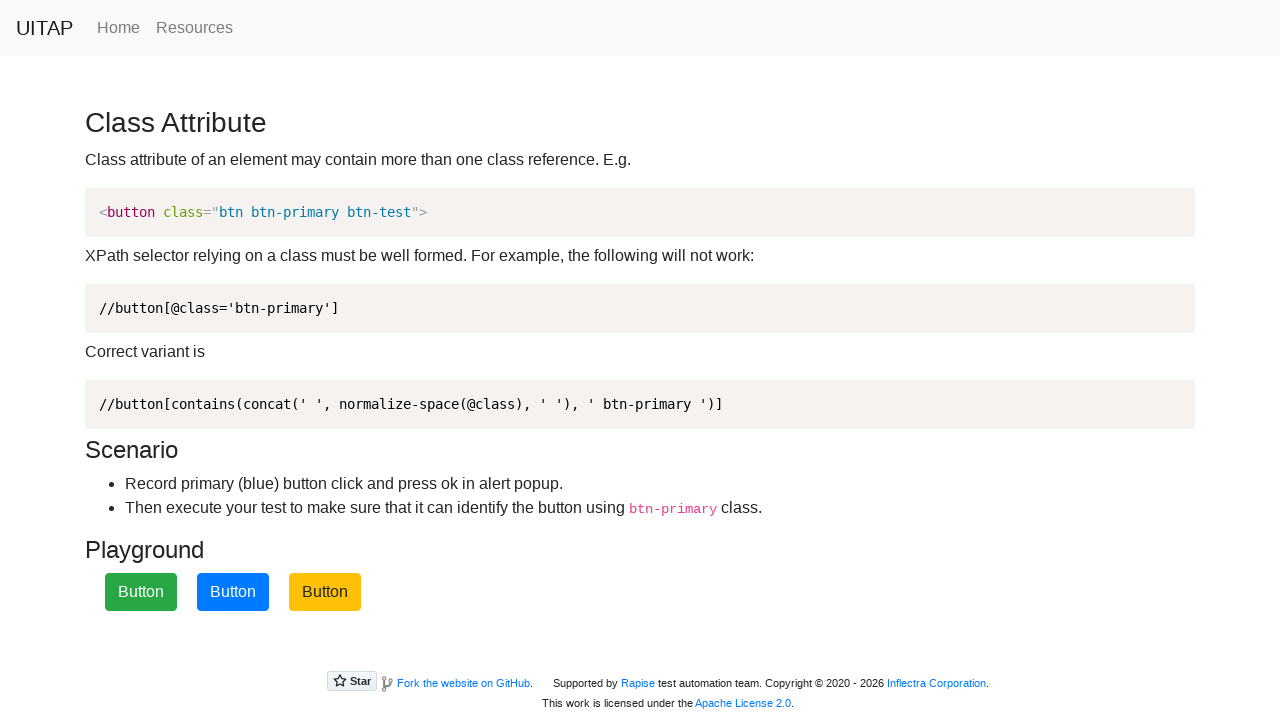

Clicked button with partial class attribute match containing 'btn-primary' at (233, 592) on [class*='btn-primary']
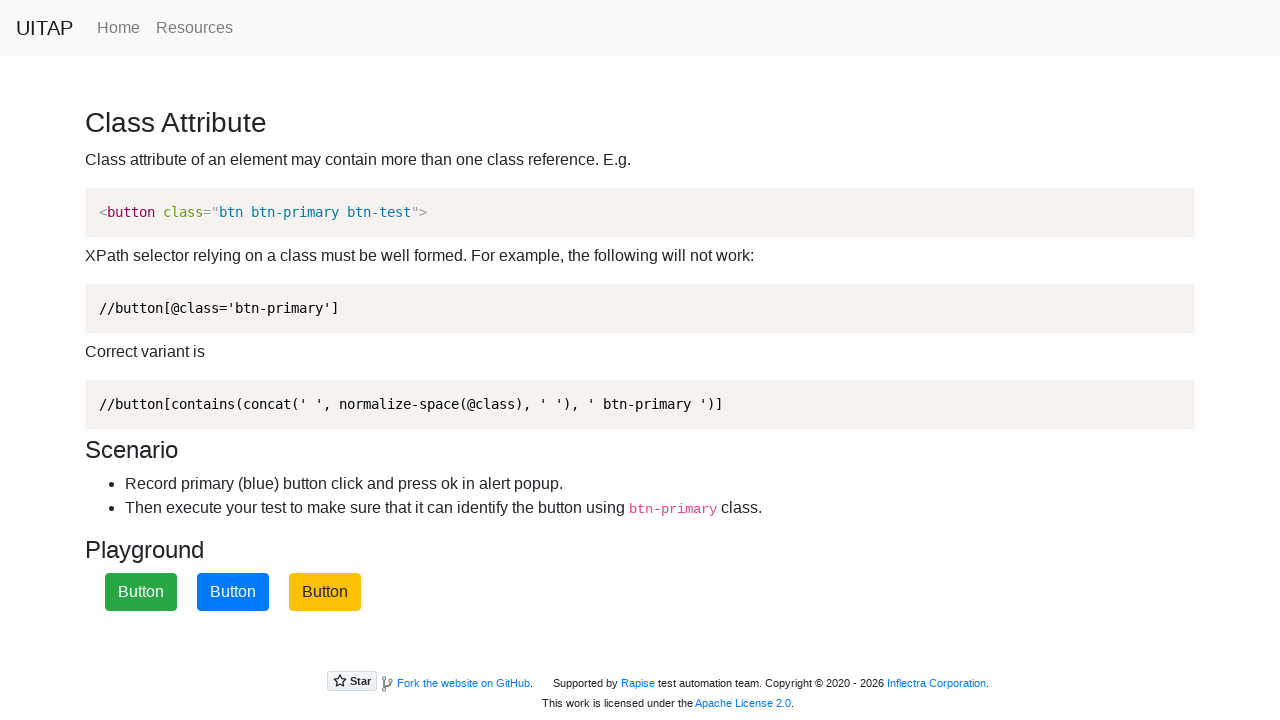

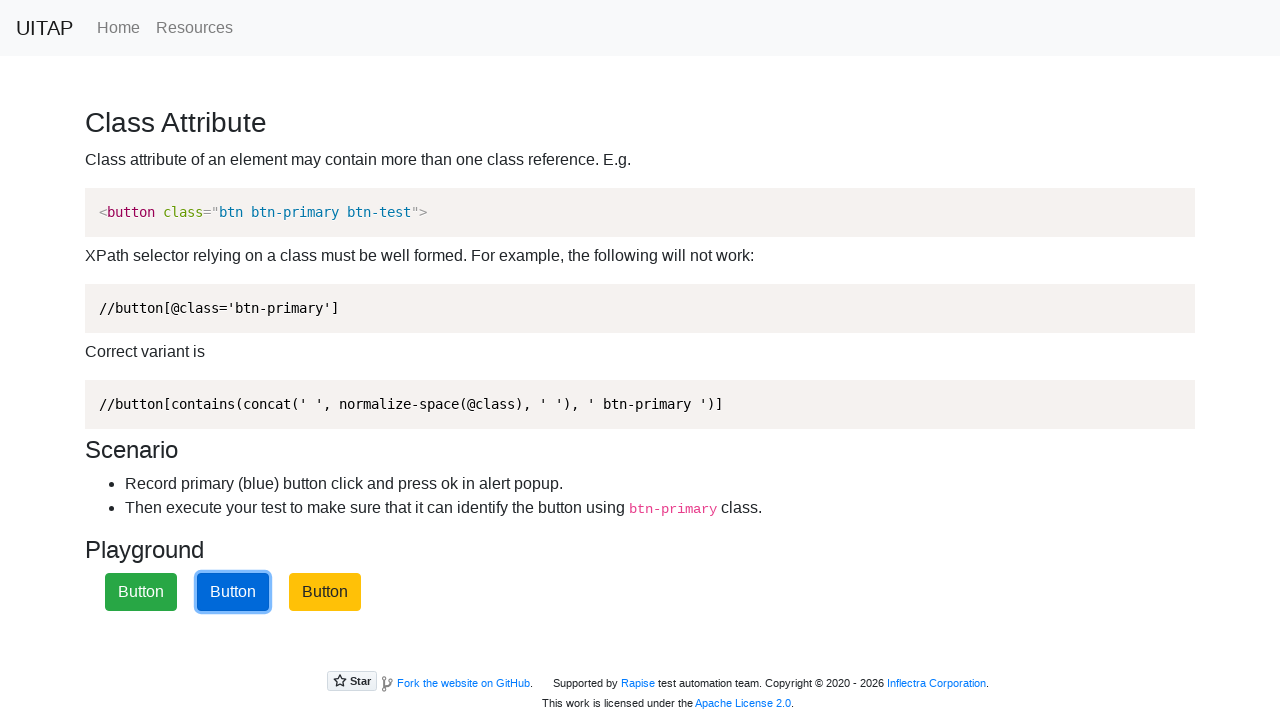